Tests keyboard input events by sending the key "N" and then performing Ctrl+A and Ctrl+C keyboard shortcuts to select all and copy.

Starting URL: https://v1.training-support.net/selenium/input-events

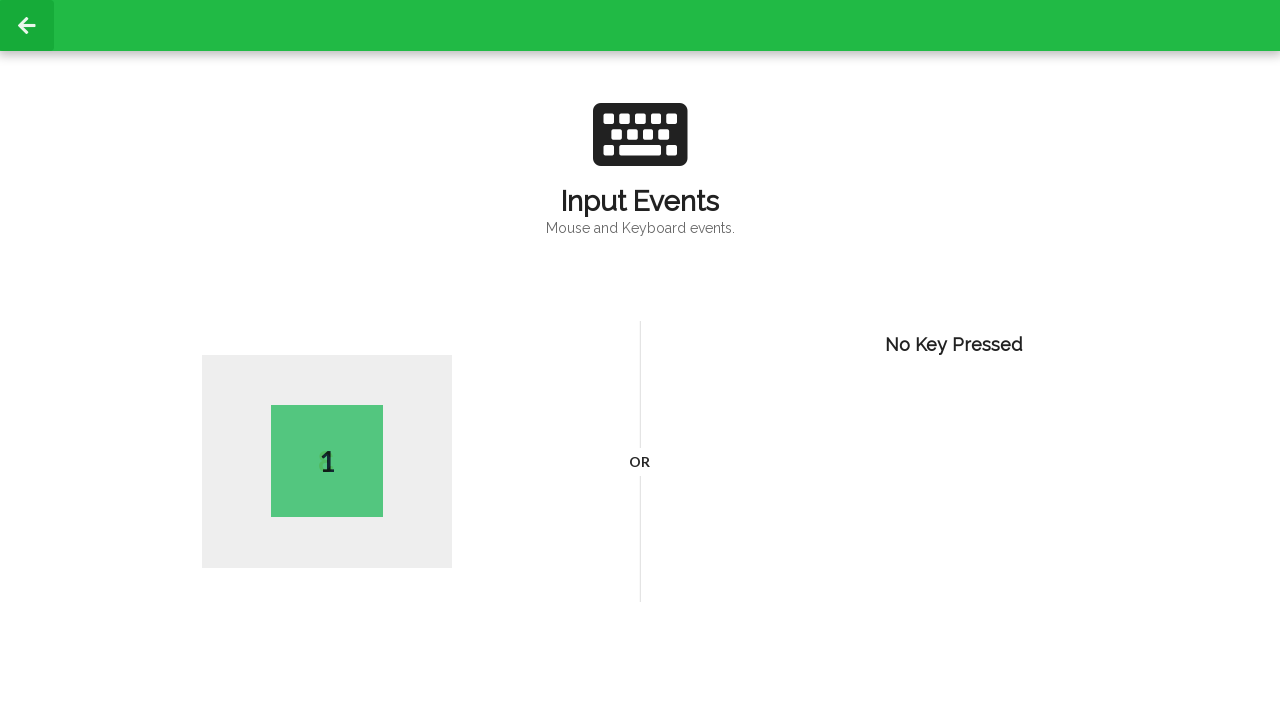

Pressed the 'N' key
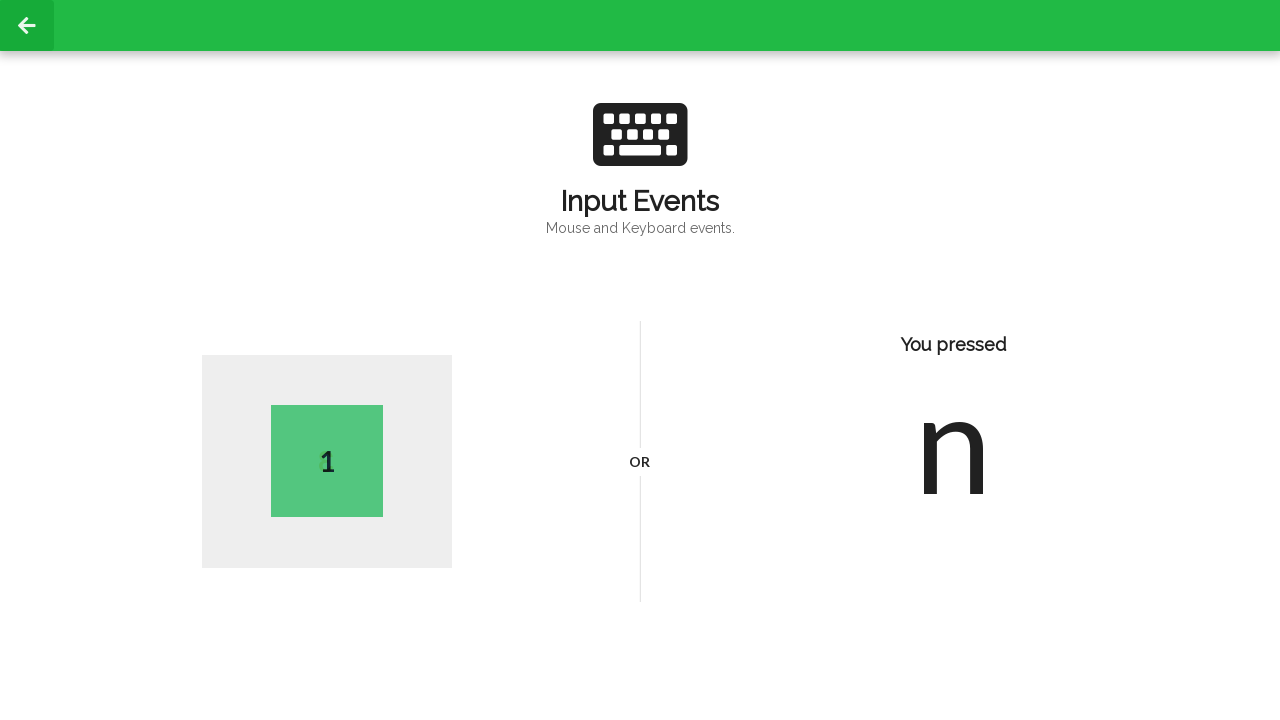

Waited 2 seconds for input to register
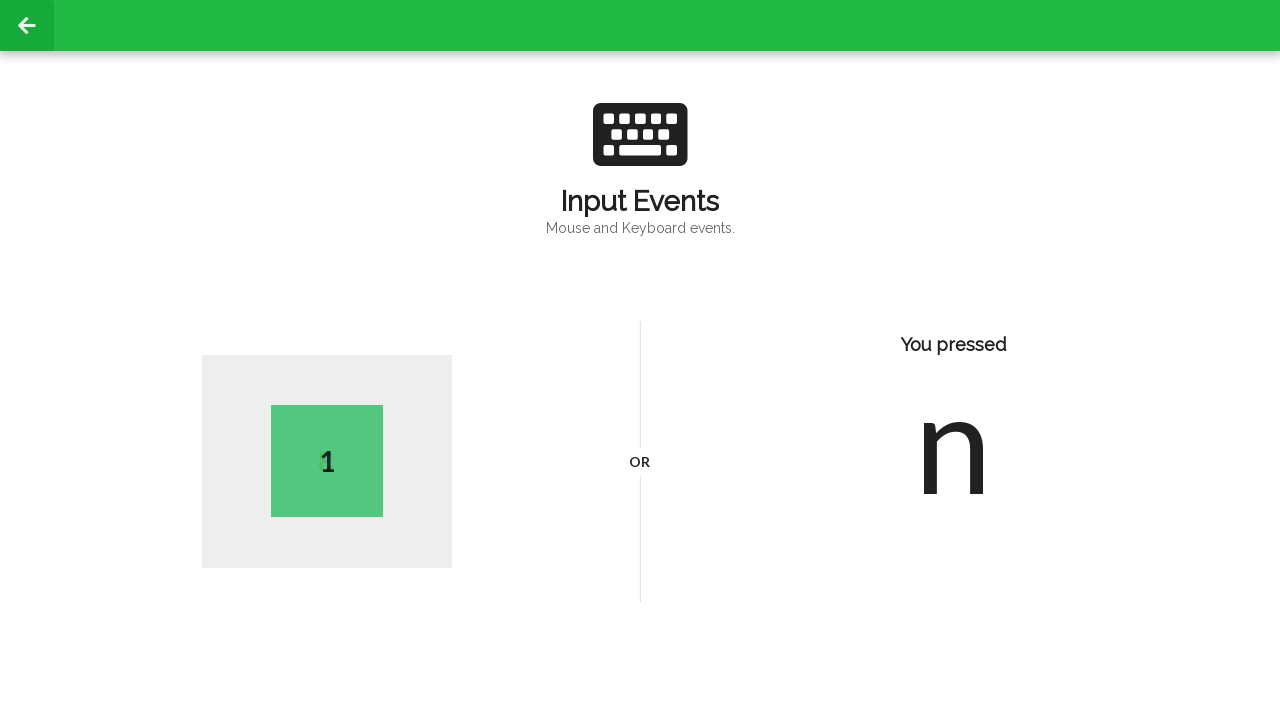

Performed Ctrl+A keyboard shortcut to select all
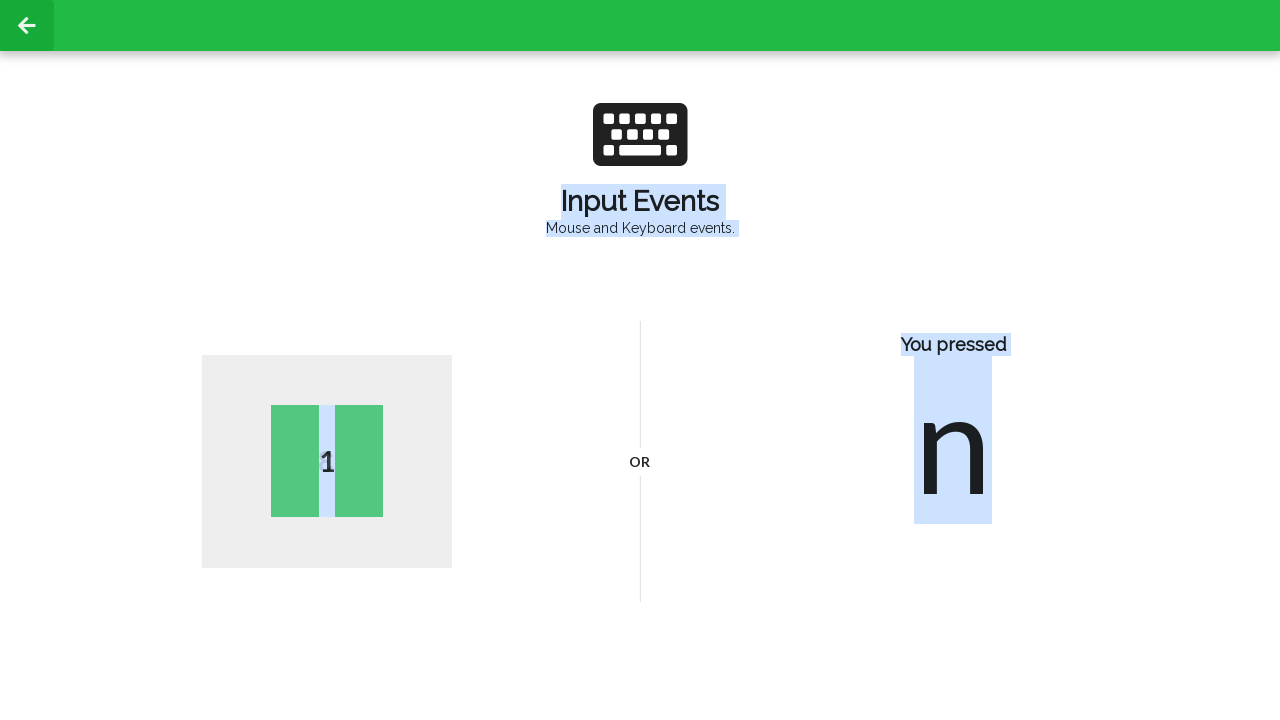

Performed Ctrl+C keyboard shortcut to copy
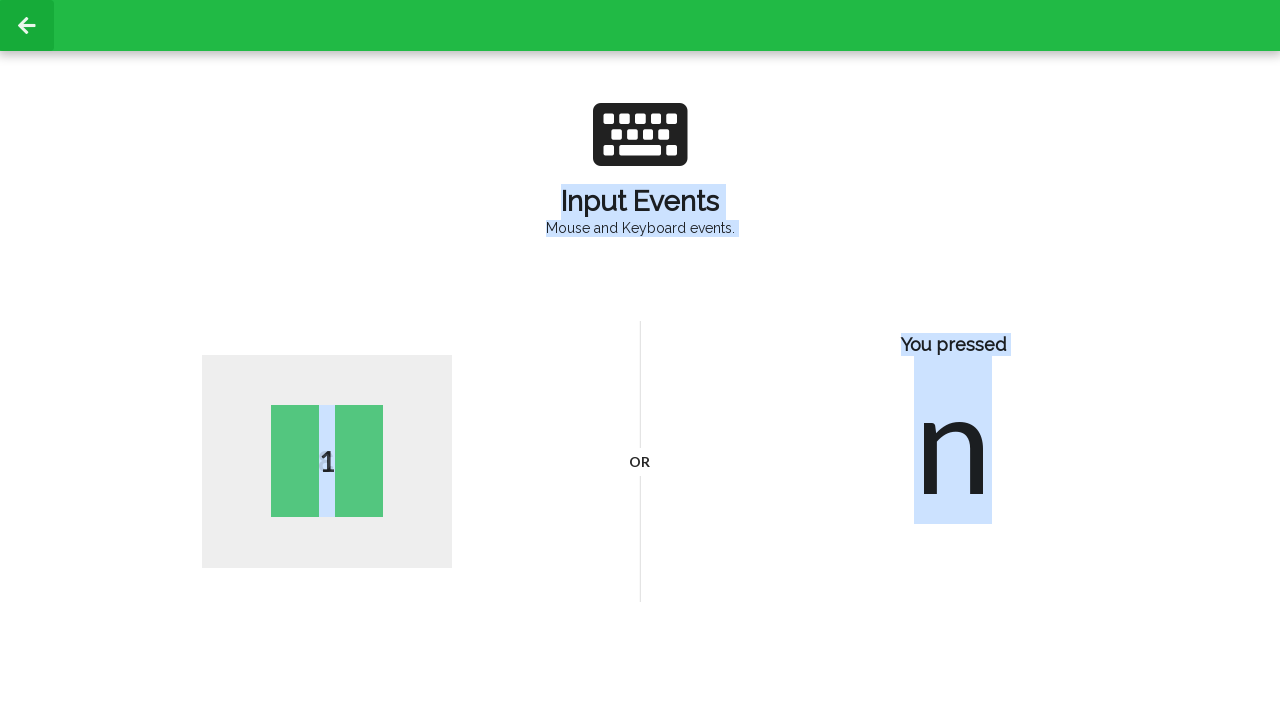

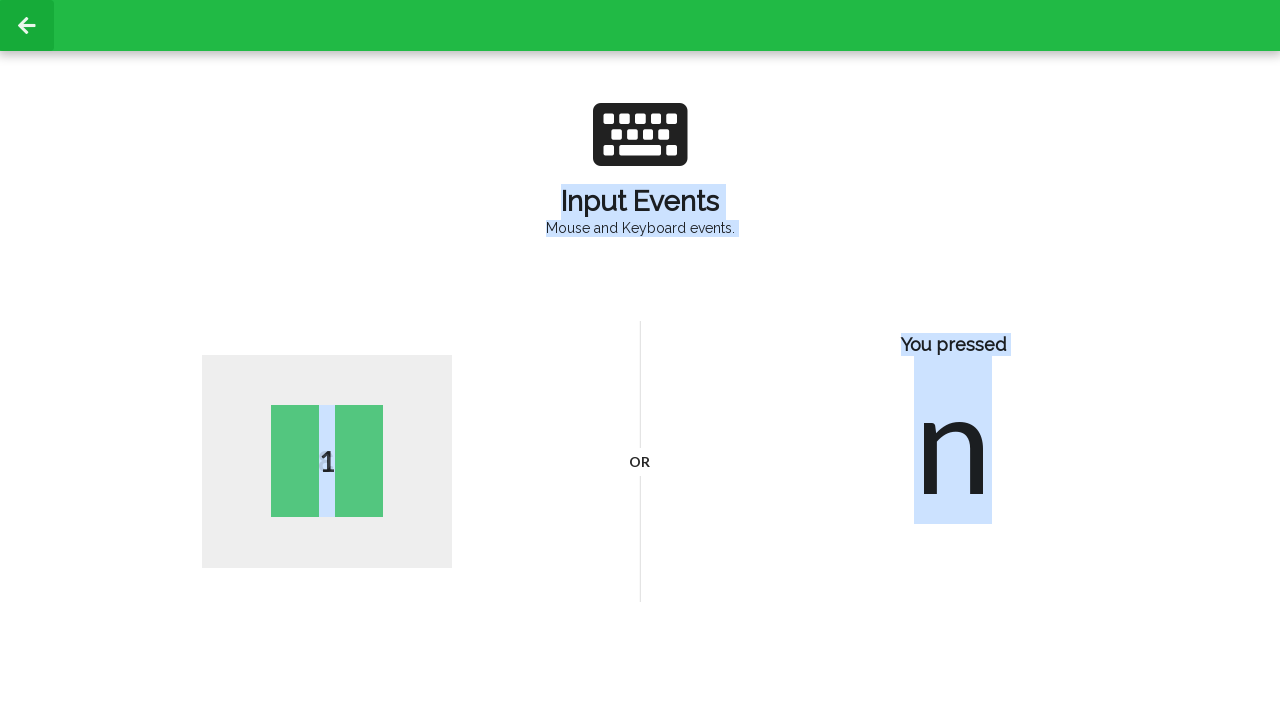